Tests JavaScript prompt functionality on W3Schools by clicking the "Try it" button which triggers a JavaScript prompt dialog

Starting URL: https://www.w3schools.com/jsref/tryit.asp?filename=tryjsref_prompt

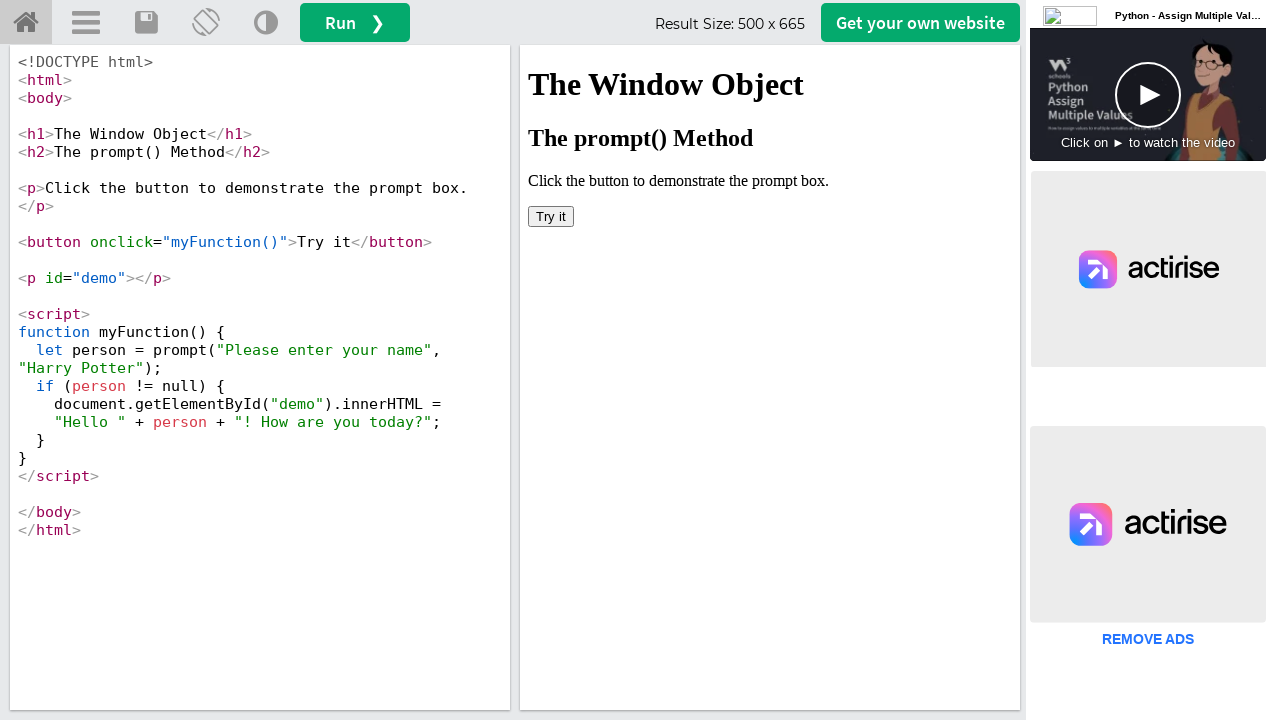

Located the iframeResult frame
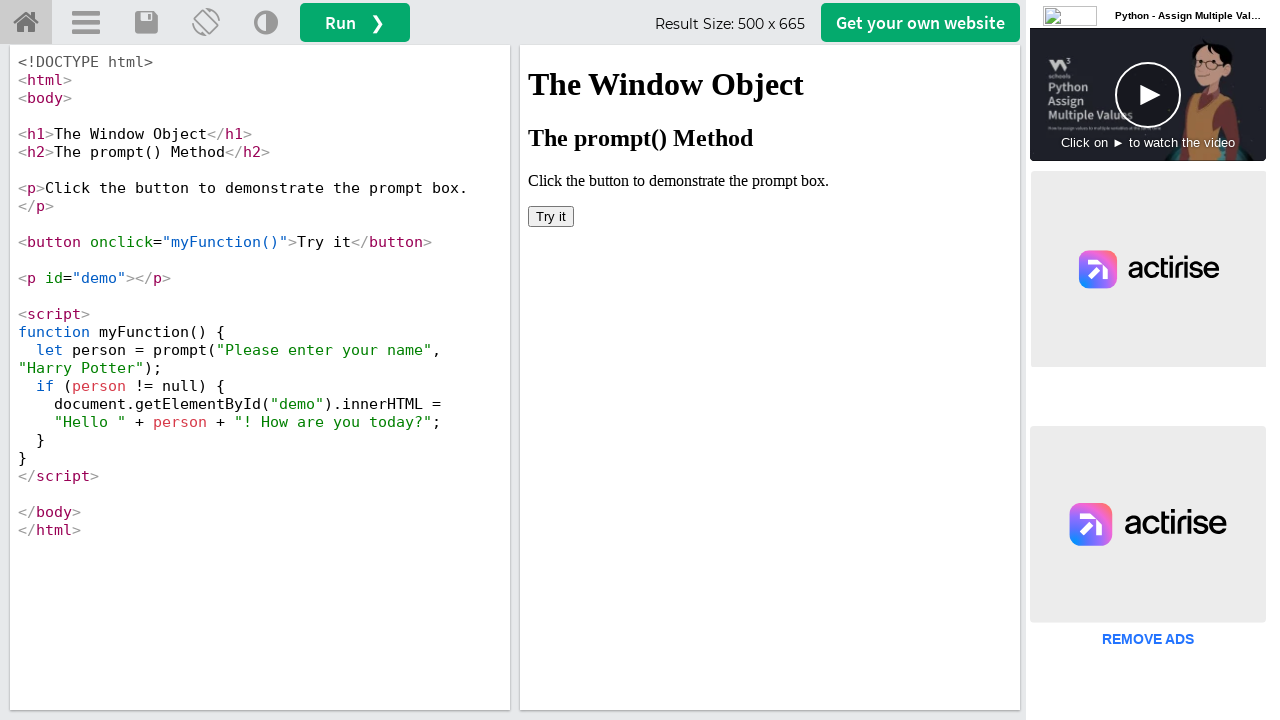

Clicked the 'Try it' button to trigger JavaScript prompt dialog at (551, 216) on #iframeResult >> internal:control=enter-frame >> xpath=//button[text()='Try it']
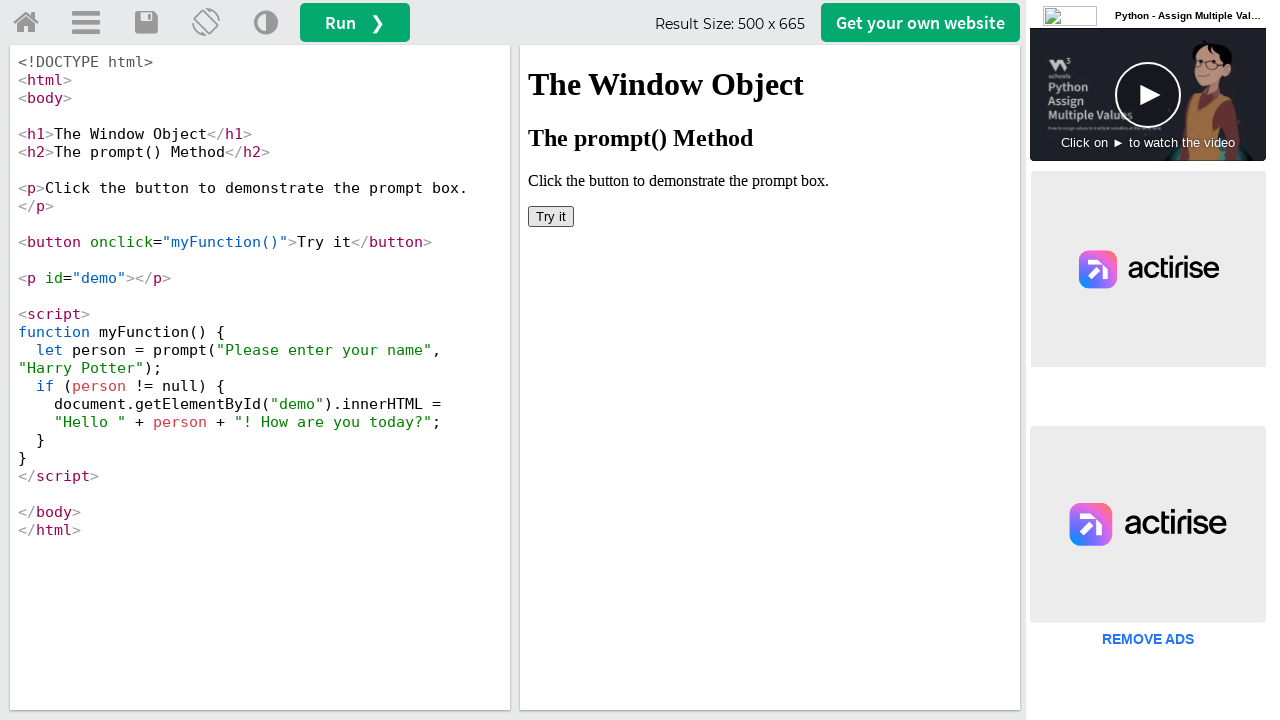

Set up dialog handler to accept prompt with 'Test User'
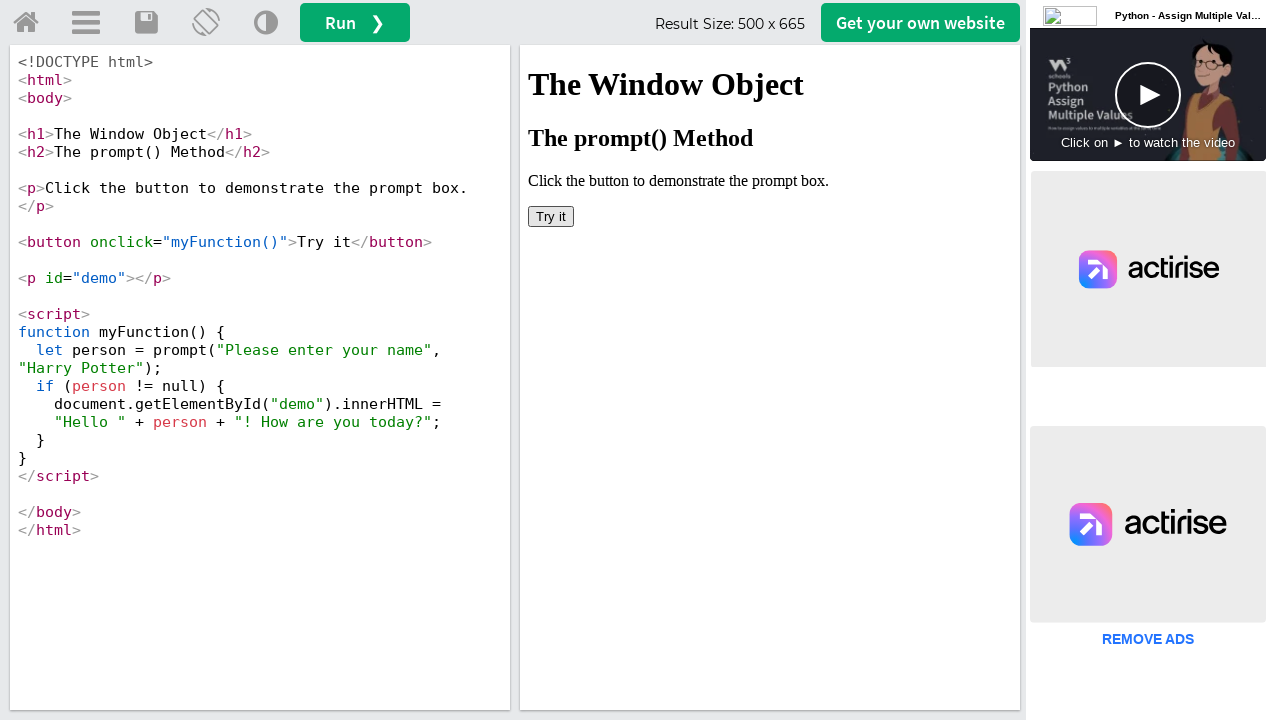

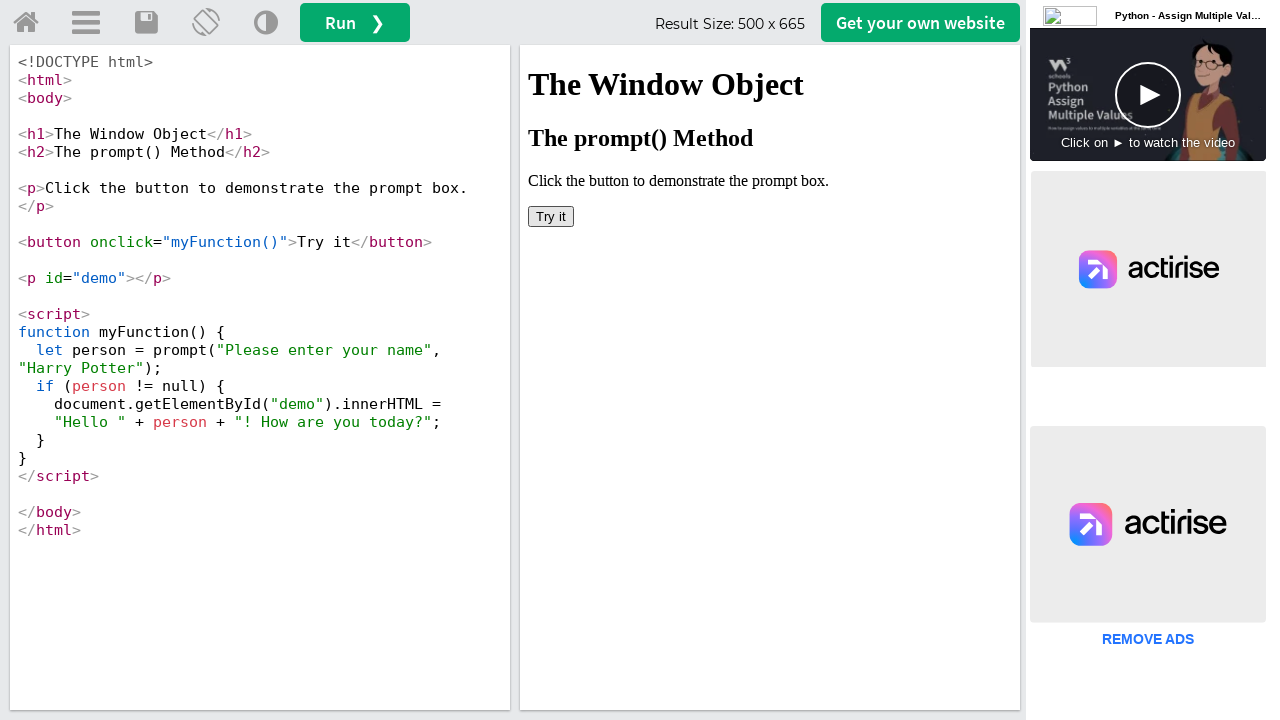